Tests a form submission workflow that involves reading a hidden attribute value, performing a mathematical calculation, filling the result into an input field, checking a checkbox, selecting a radio button, and clicking submit.

Starting URL: http://suninjuly.github.io/get_attribute.html

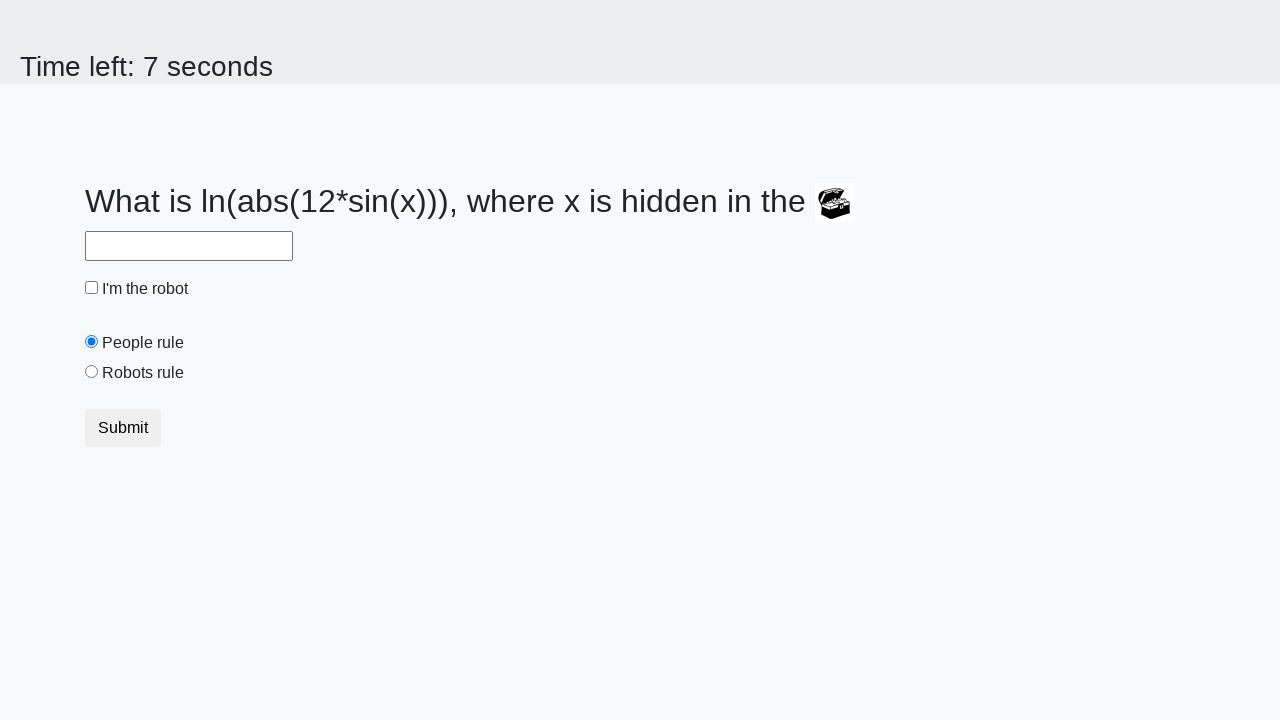

Navigated to calc_attribute_form page
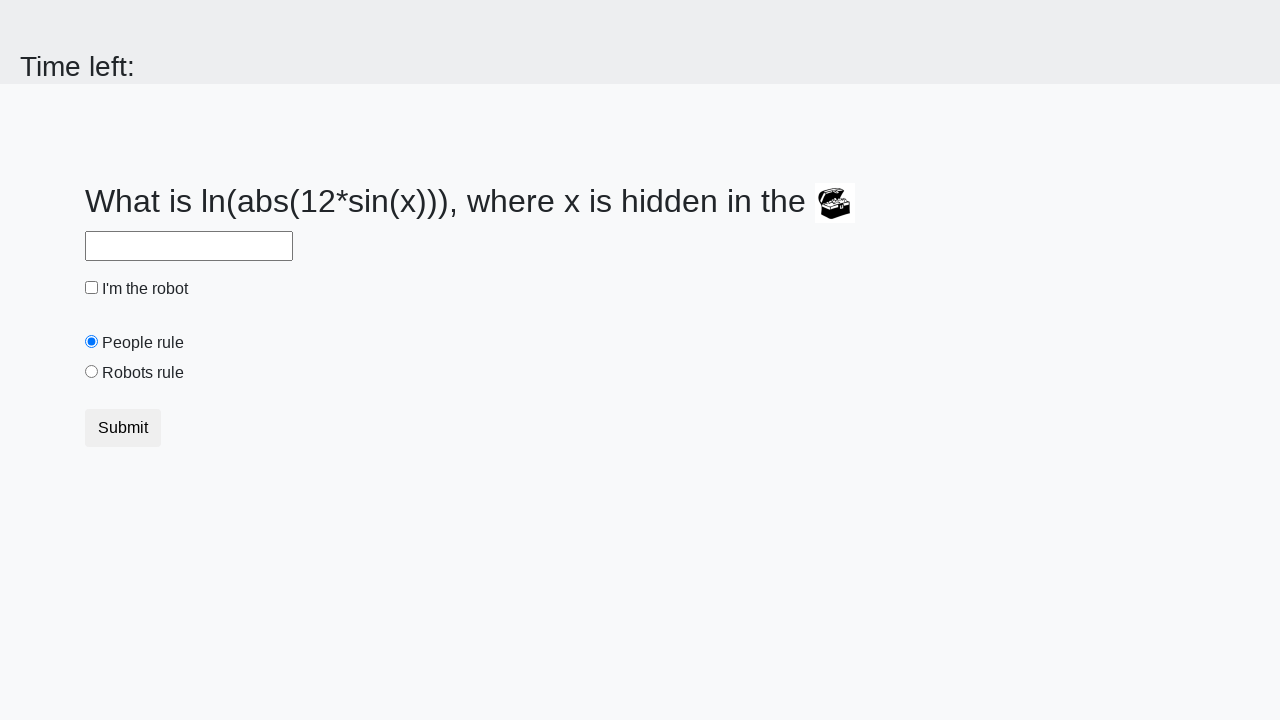

Located treasure element
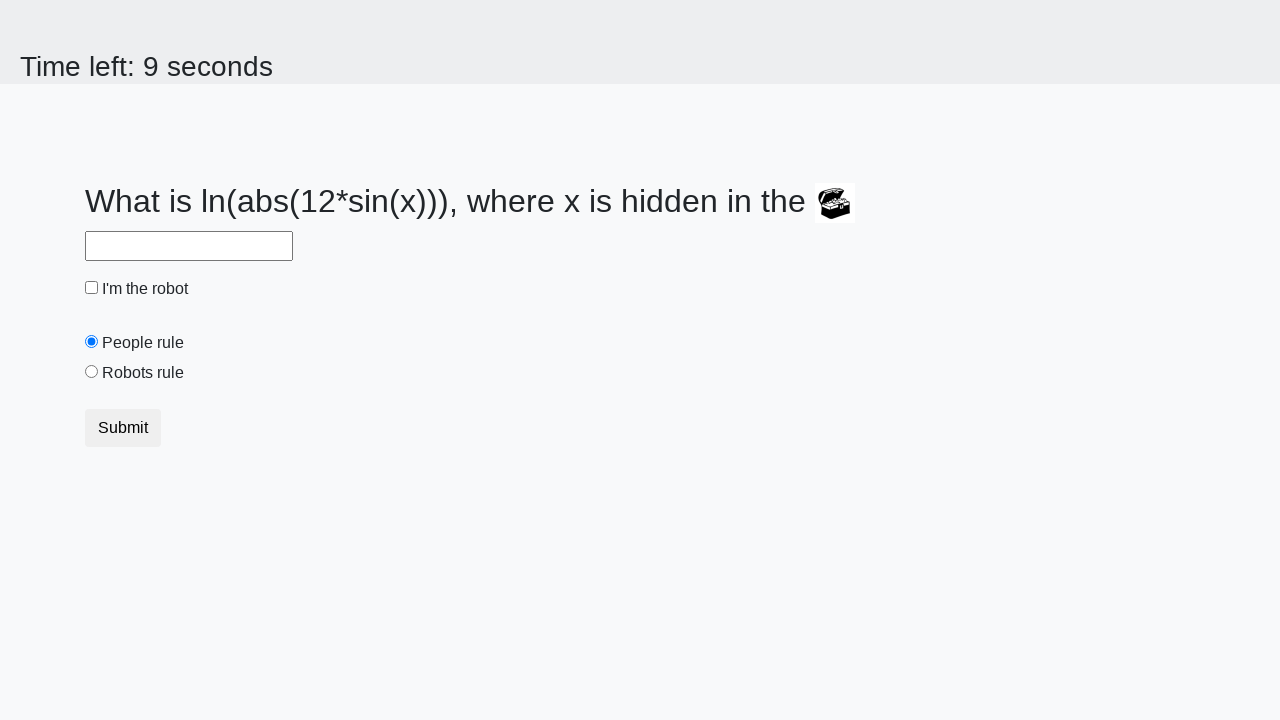

Retrieved hidden attribute value from treasure element
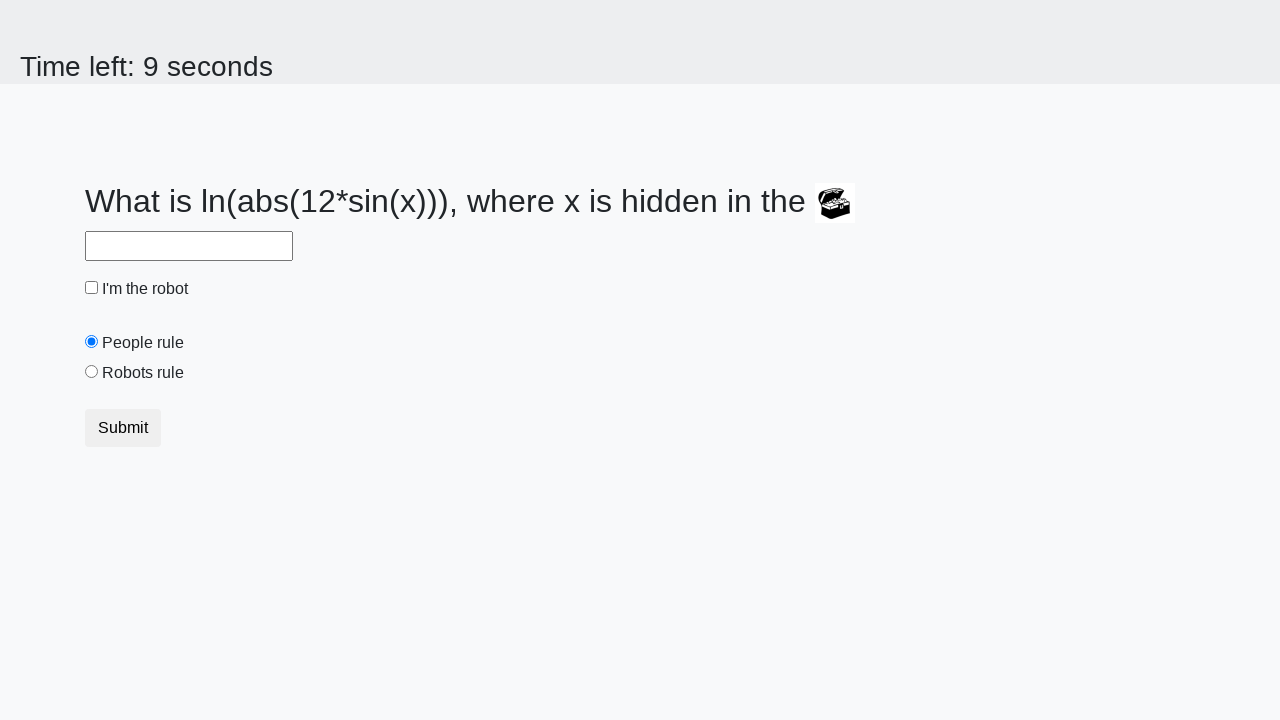

Calculated mathematical result: 2.0944529513524976
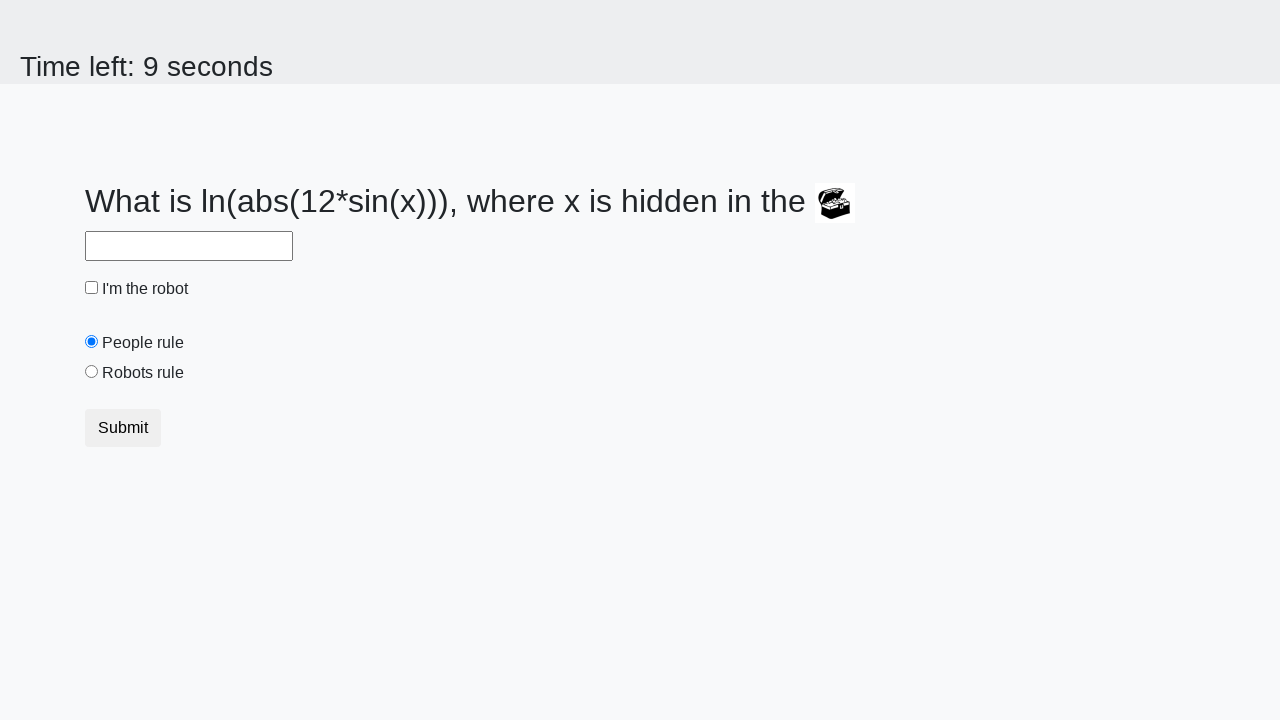

Filled answer field with calculated value on #answer
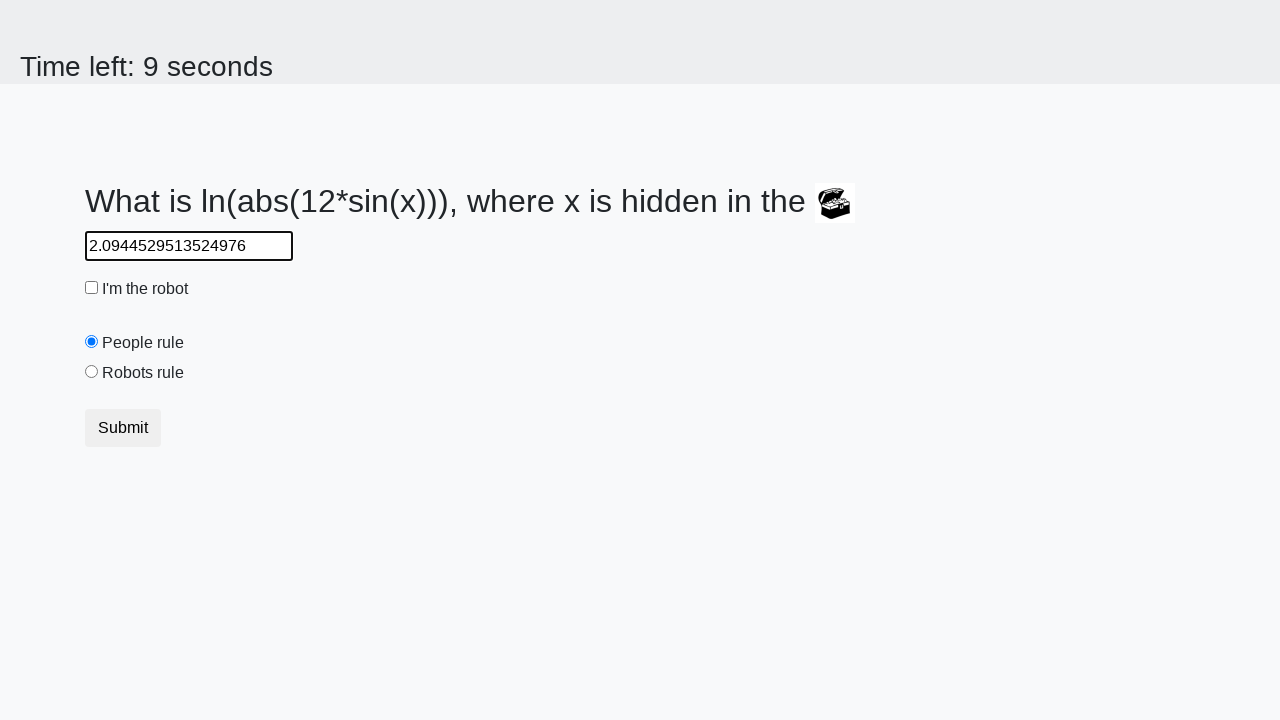

Checked the robot checkbox at (92, 288) on #robotCheckbox
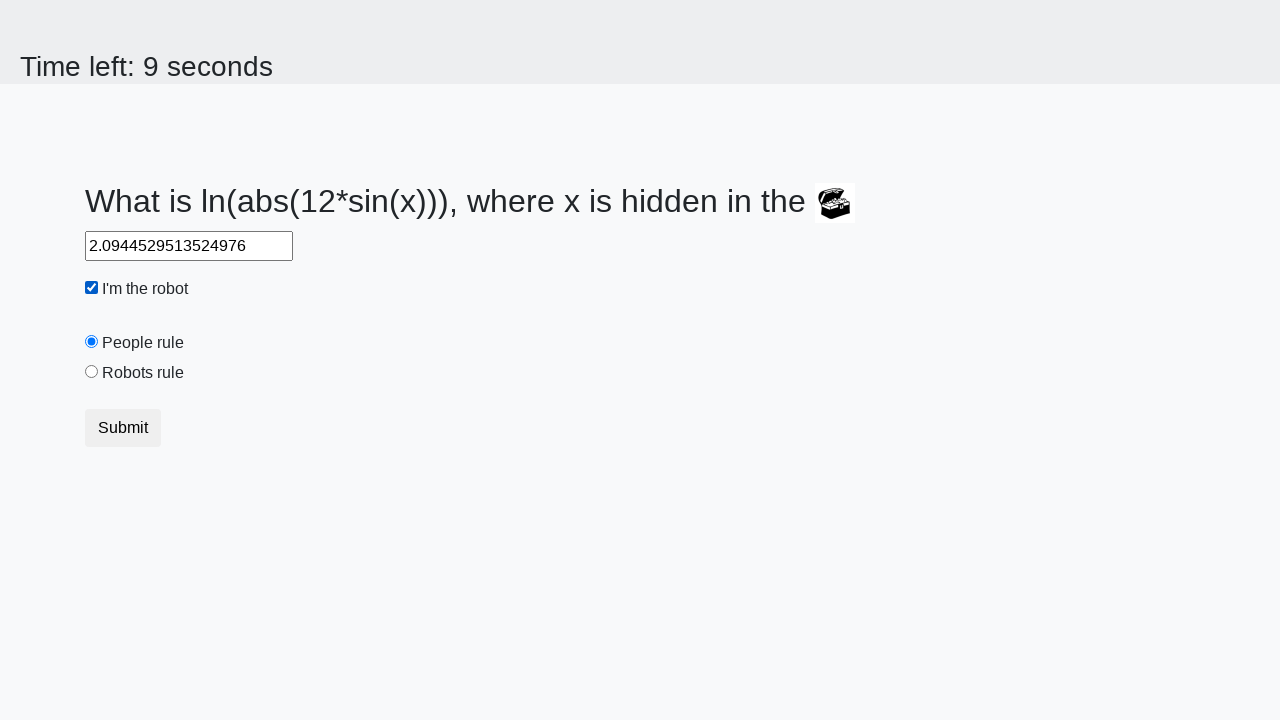

Selected the robots rule radio button at (92, 372) on #robotsRule
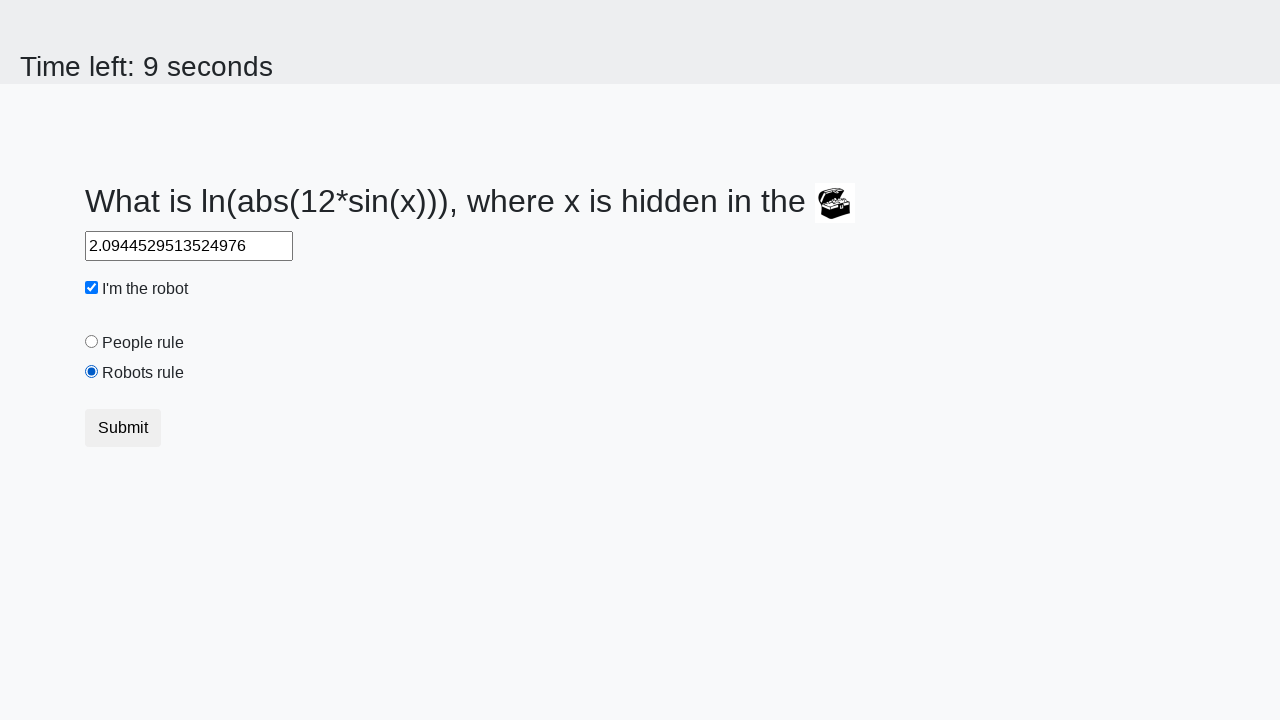

Clicked submit button to submit form at (123, 428) on button
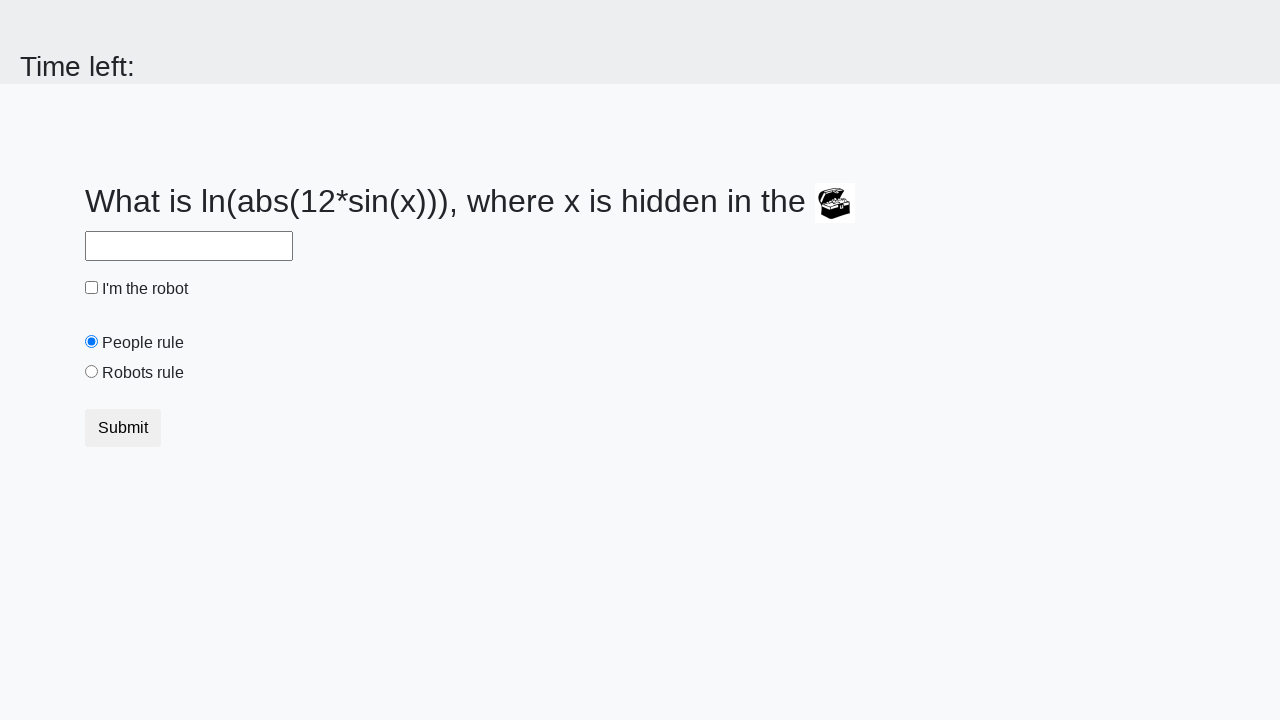

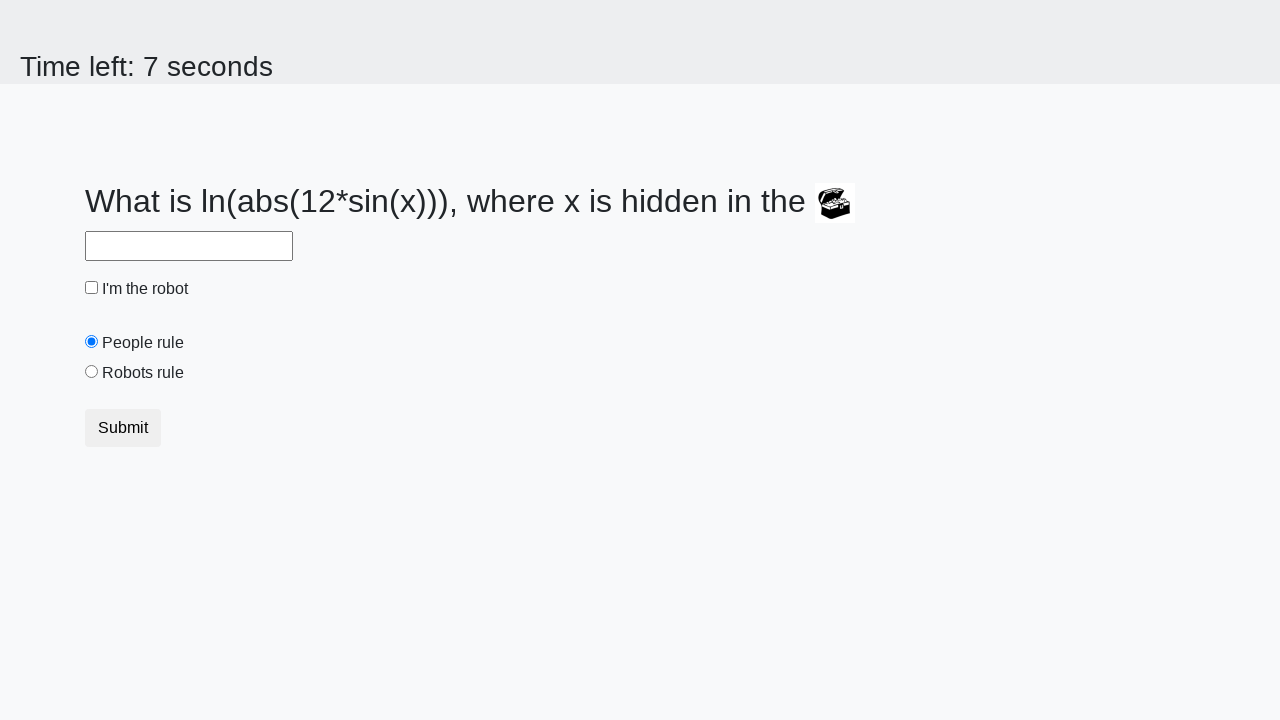